Tests invalid login attempt with incorrect password, verifying that an alert appears and navigation doesn't occur

Starting URL: https://aa-practice-test-automation.vercel.app/index.html

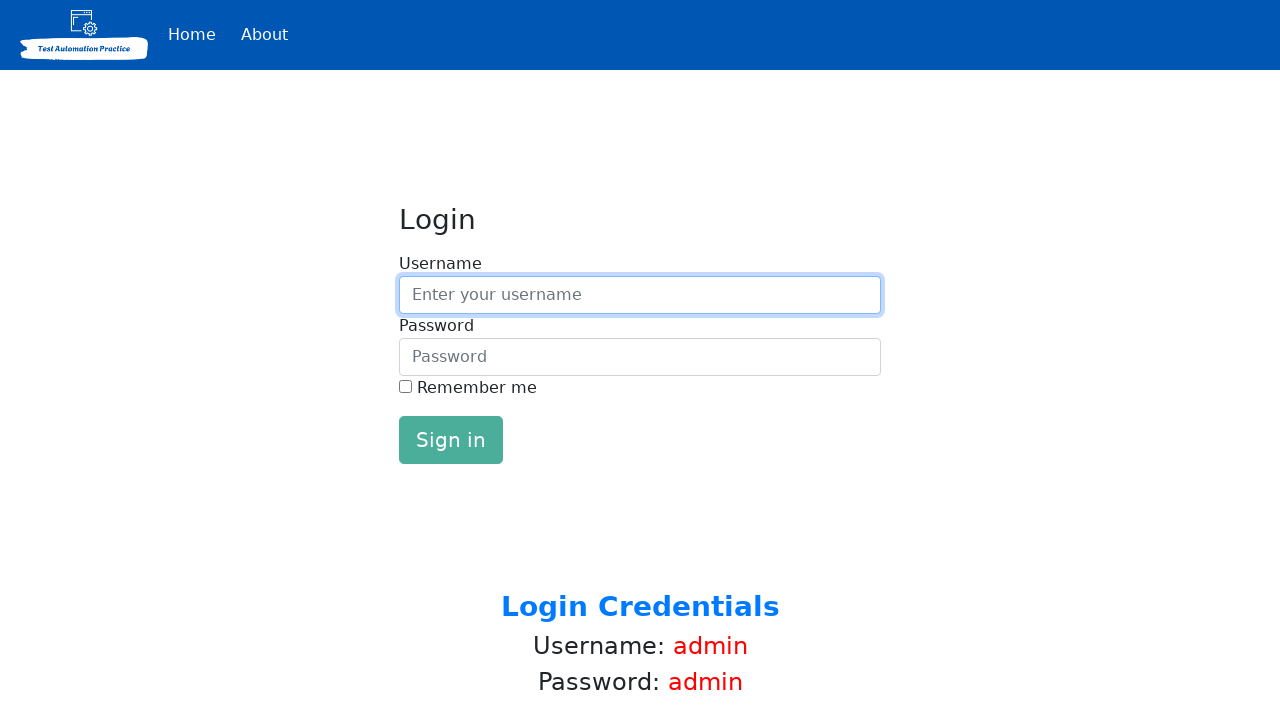

Filled username field with 'admin' on #inputUsername
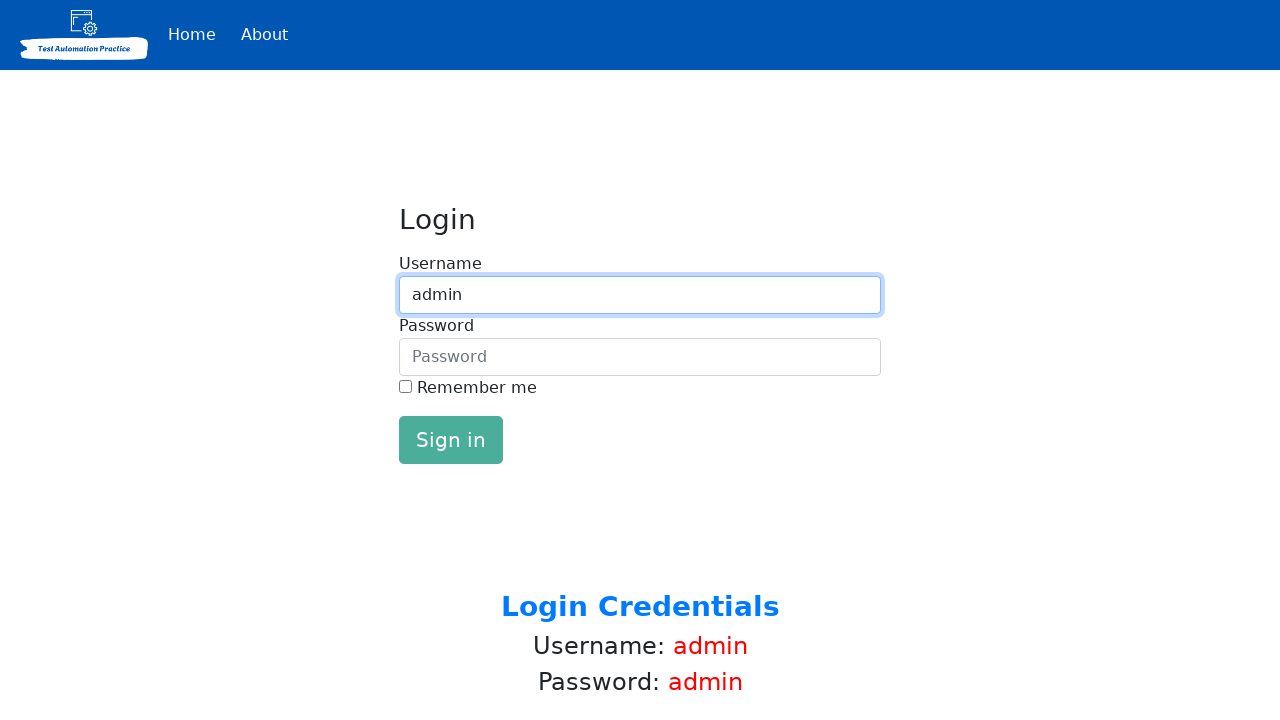

Filled password field with 'amin' (incorrect password) on #inputPassword
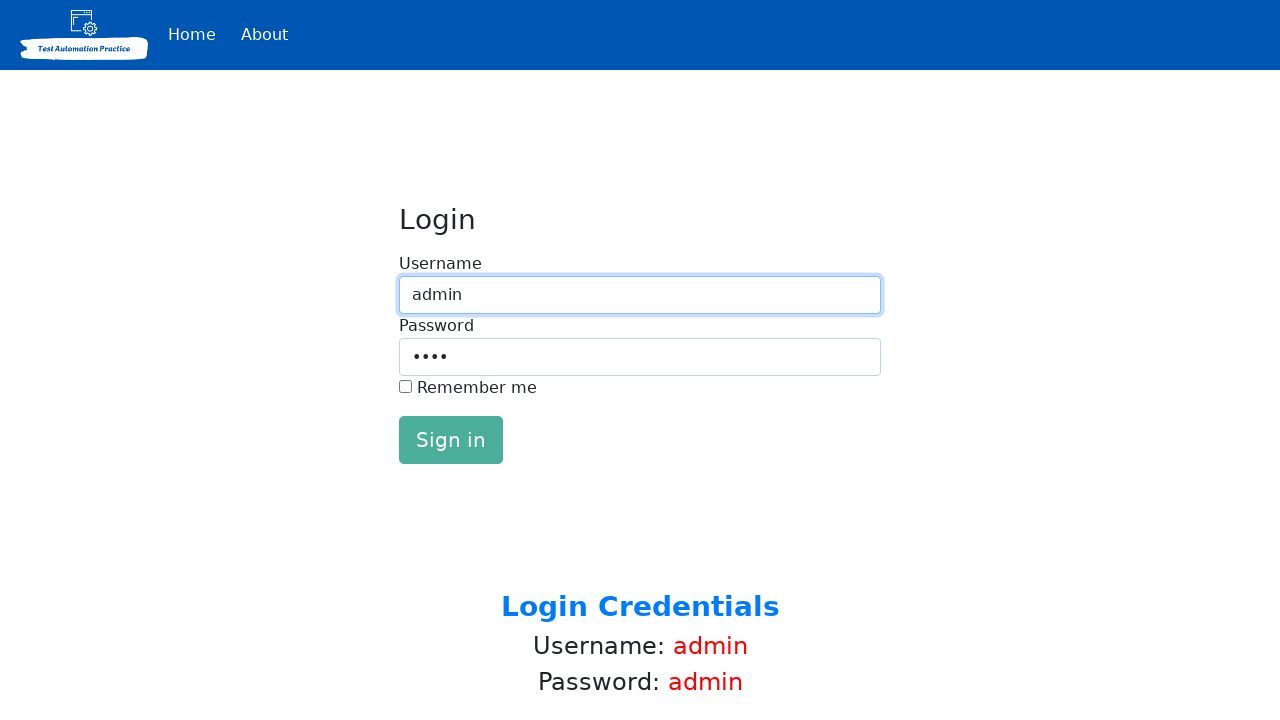

Clicked login button at (451, 440) on #loginButton
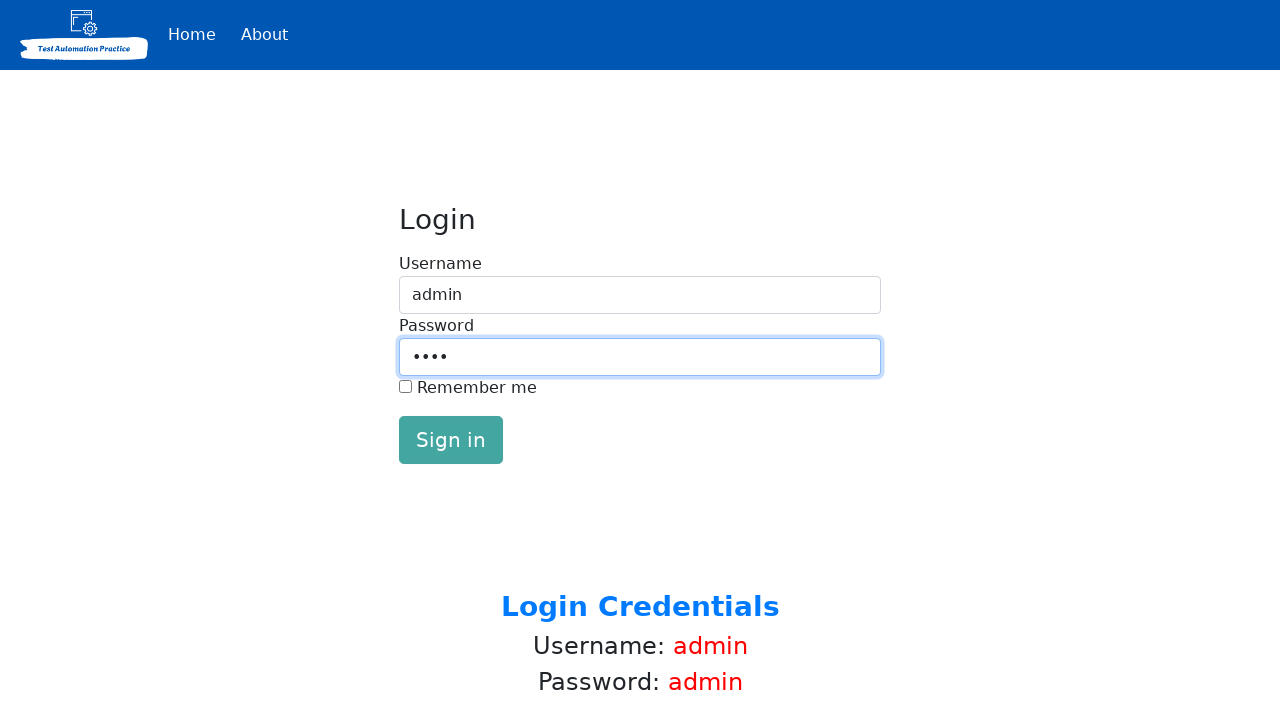

Alert dialog appeared and was accepted
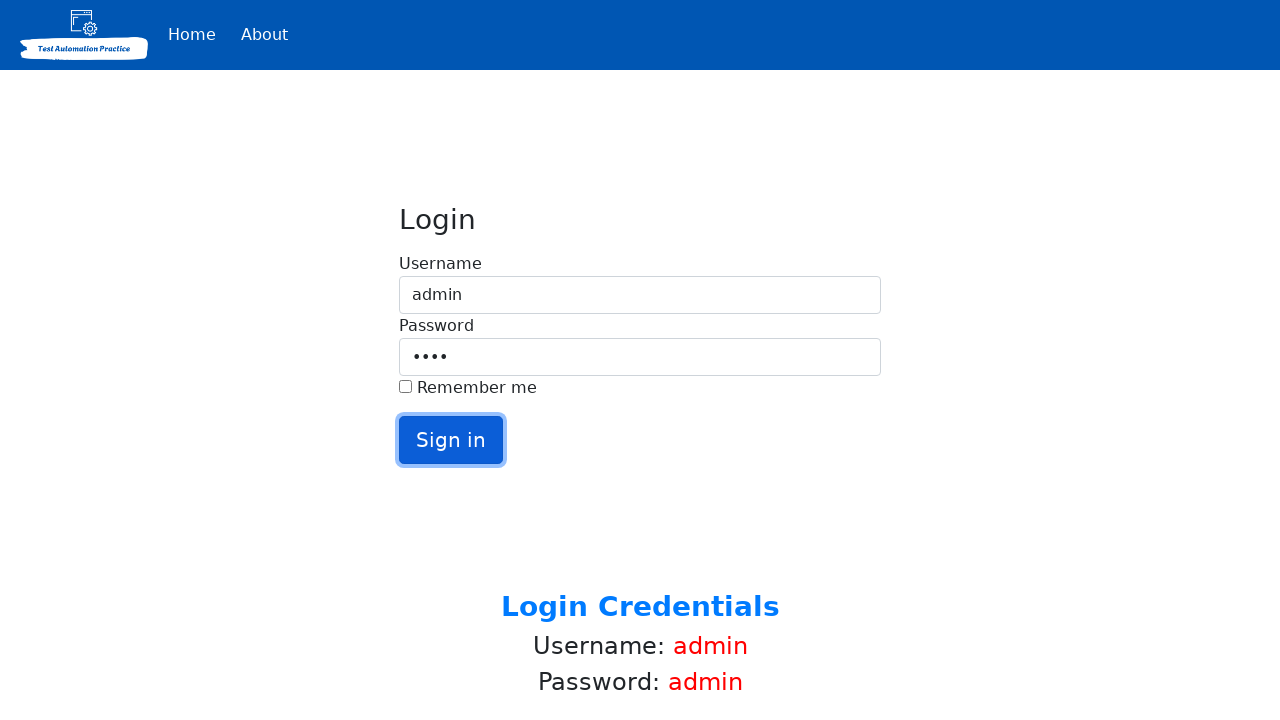

Verified user remains on login page after invalid login attempt
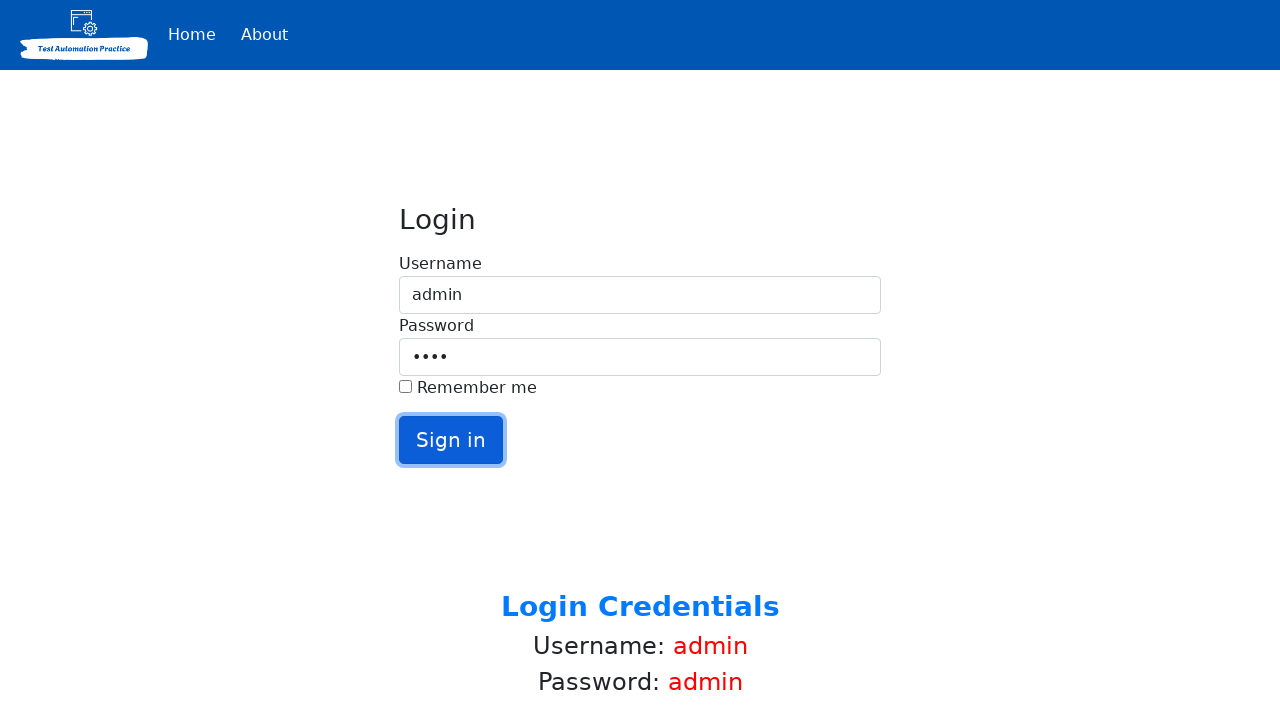

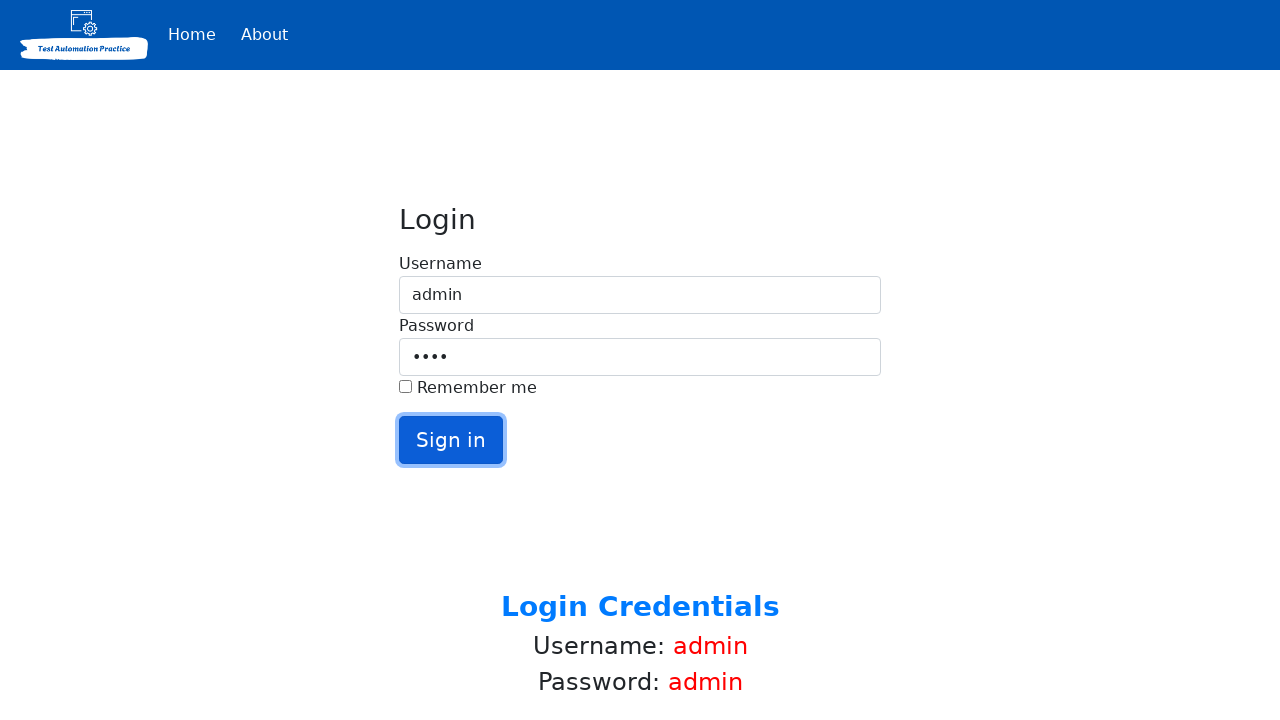